Tests drag and drop functionality on jQuery UI demo page by dragging an element and dropping it onto a target area

Starting URL: https://jqueryui.com/droppable/

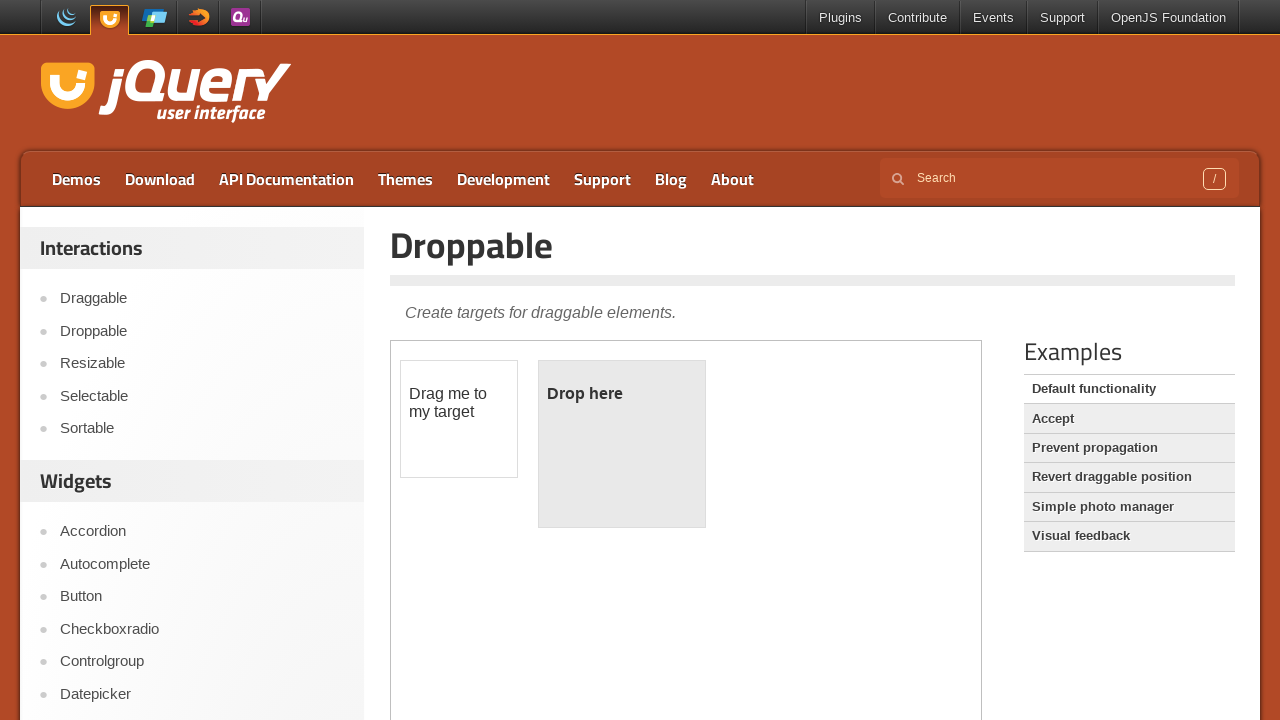

Located and switched to the first iframe containing the drag and drop demo
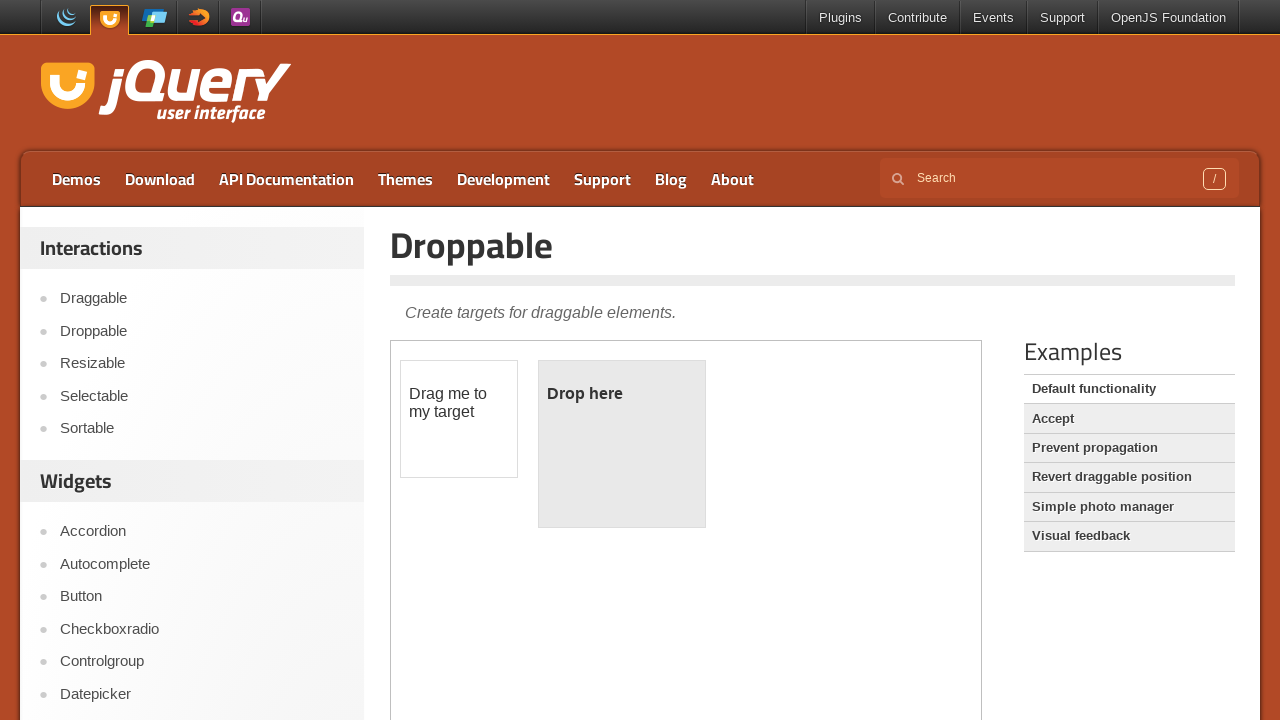

Located the draggable source element with id 'draggable'
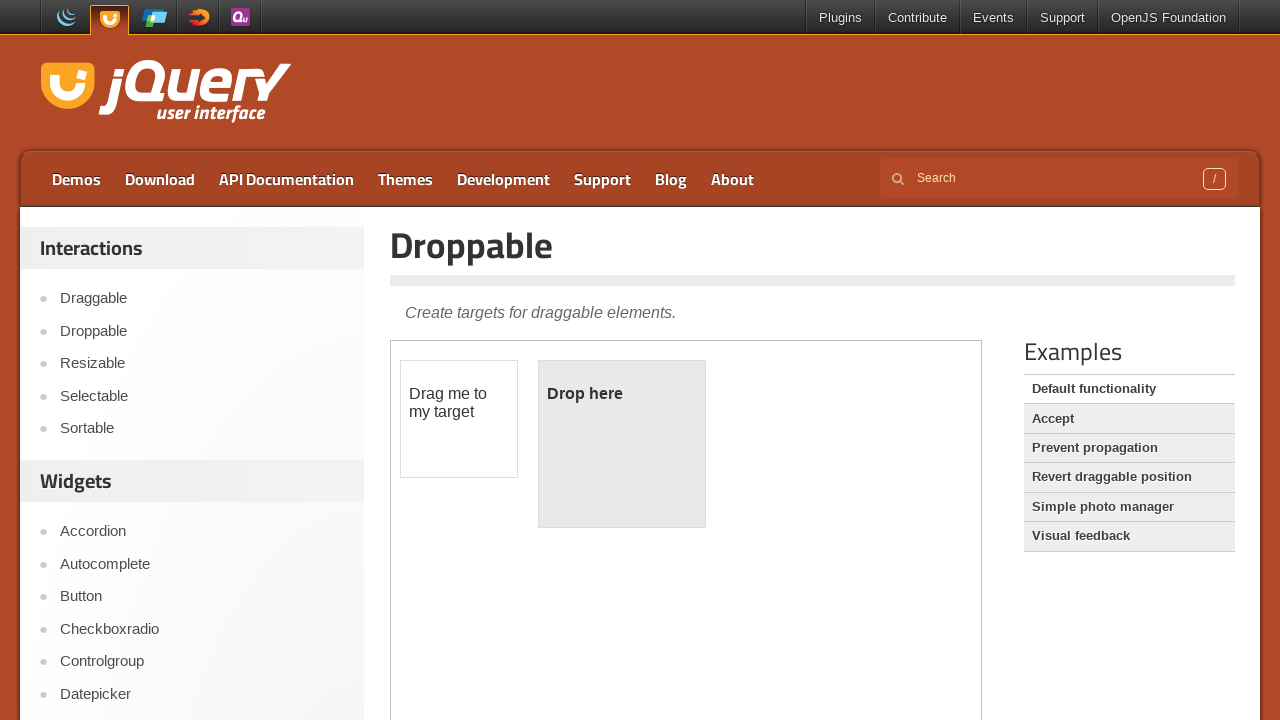

Located the droppable target element with id 'droppable'
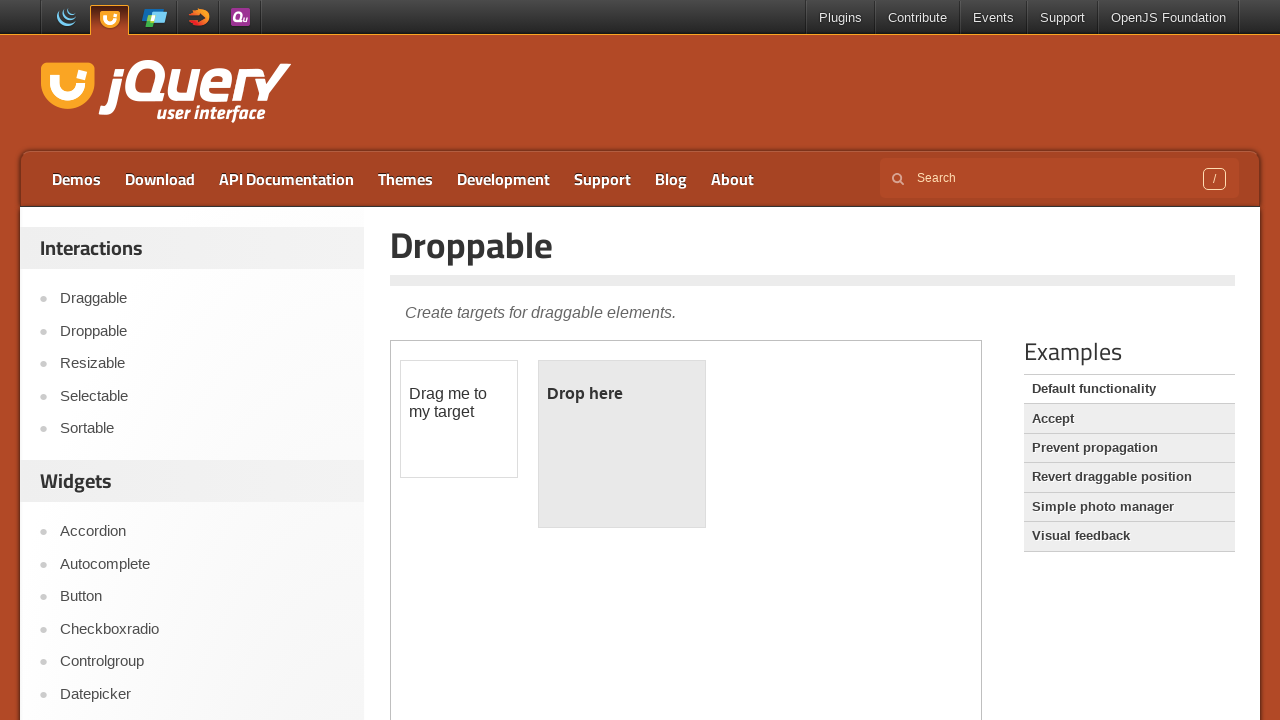

Dragged the source element and dropped it onto the target element at (622, 444)
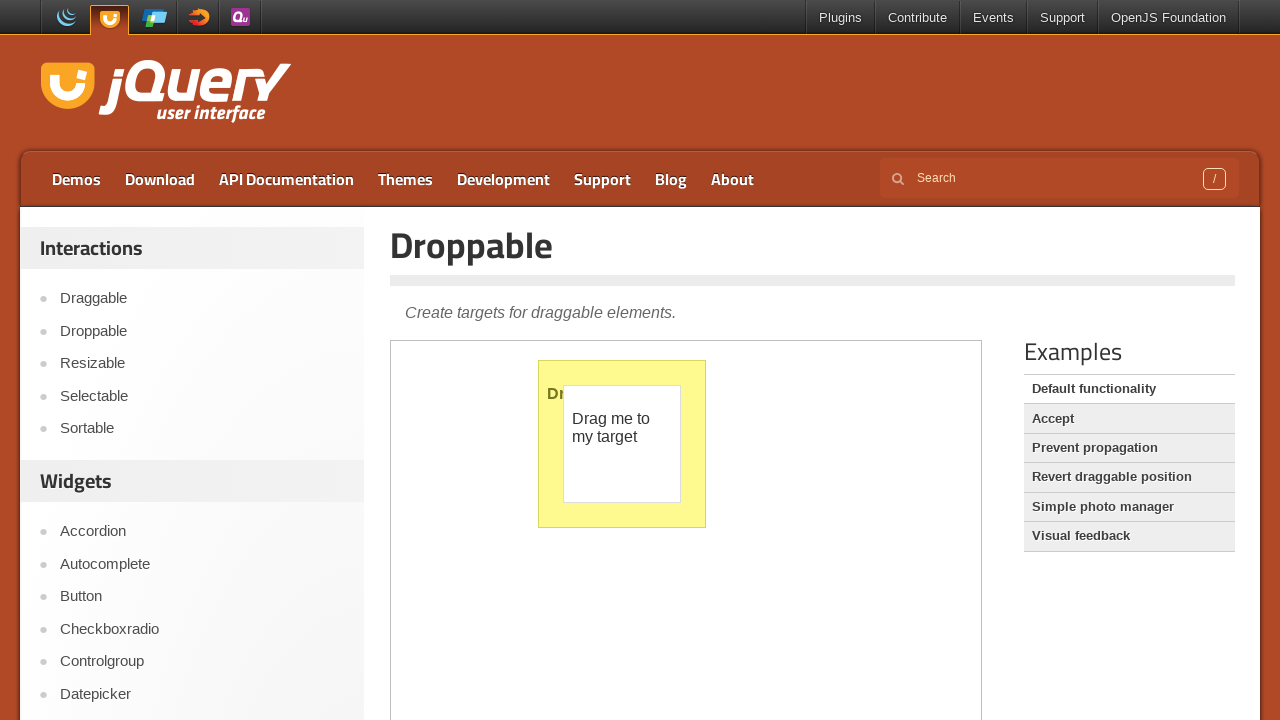

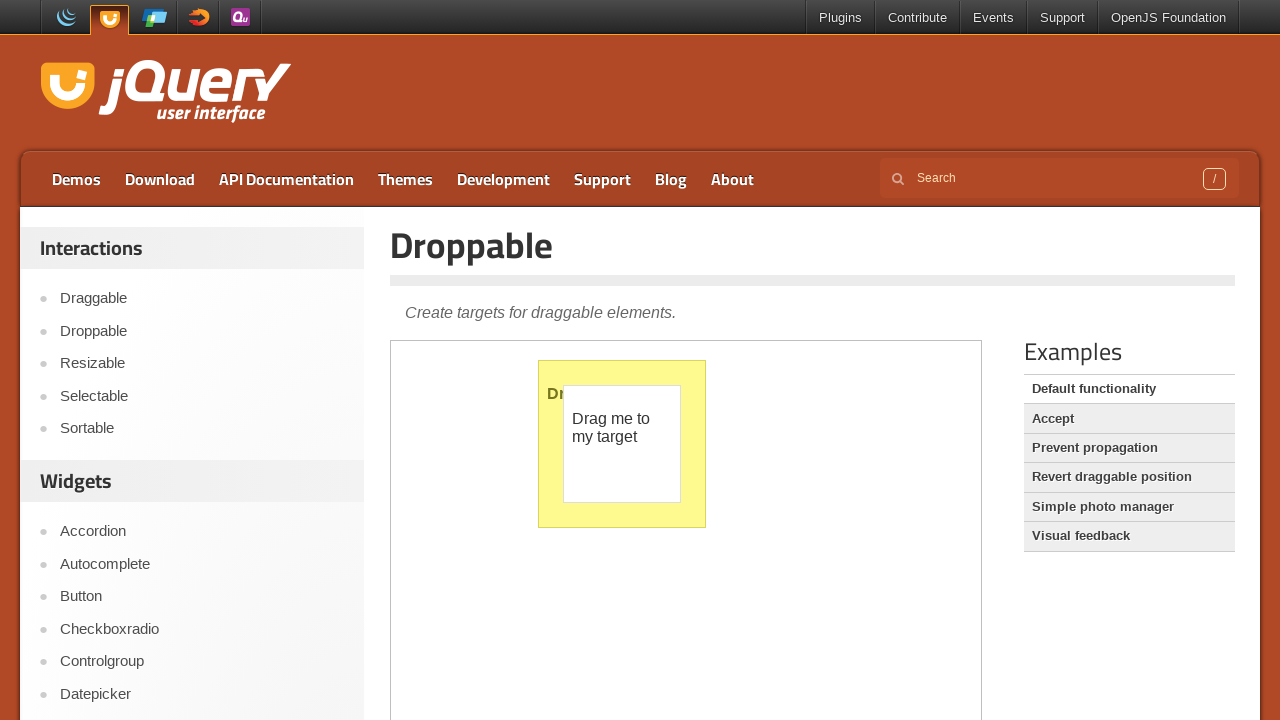